Tests number input field functionality by entering a value, clearing it, and entering a different value

Starting URL: http://the-internet.herokuapp.com/inputs

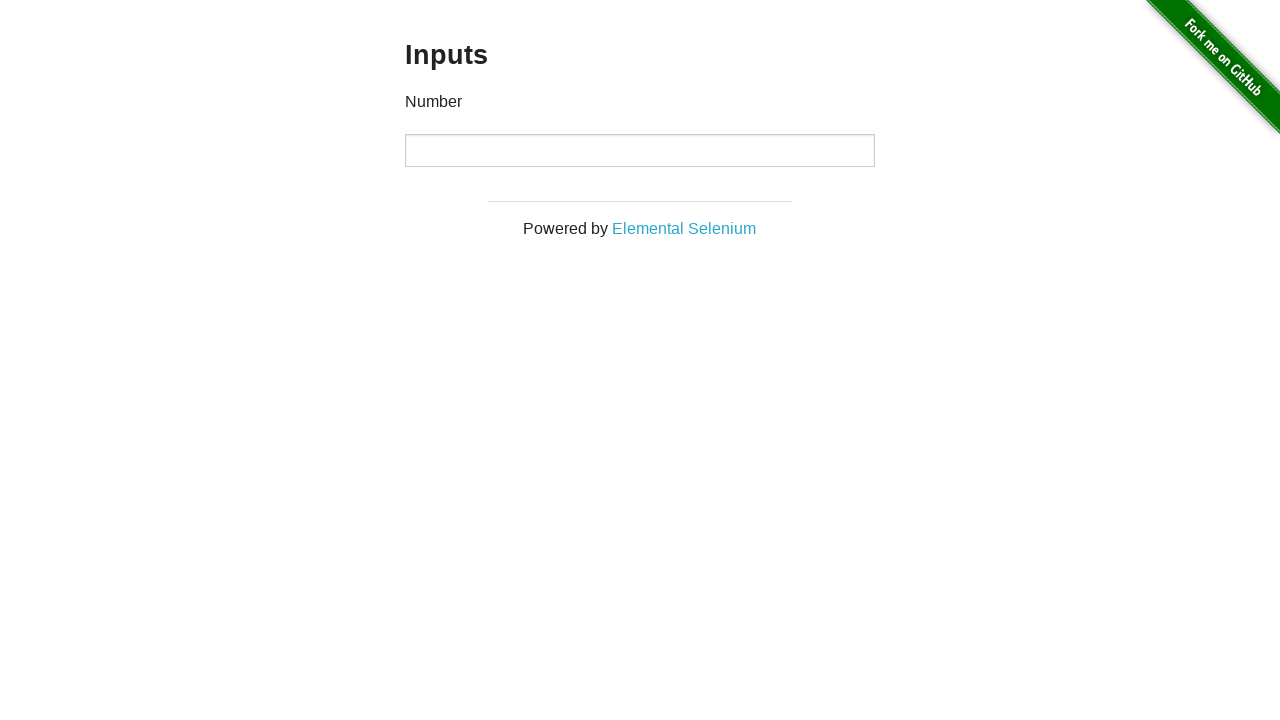

Filled number input field with value '1000' on //*[@id="content"]/div/div/div/input
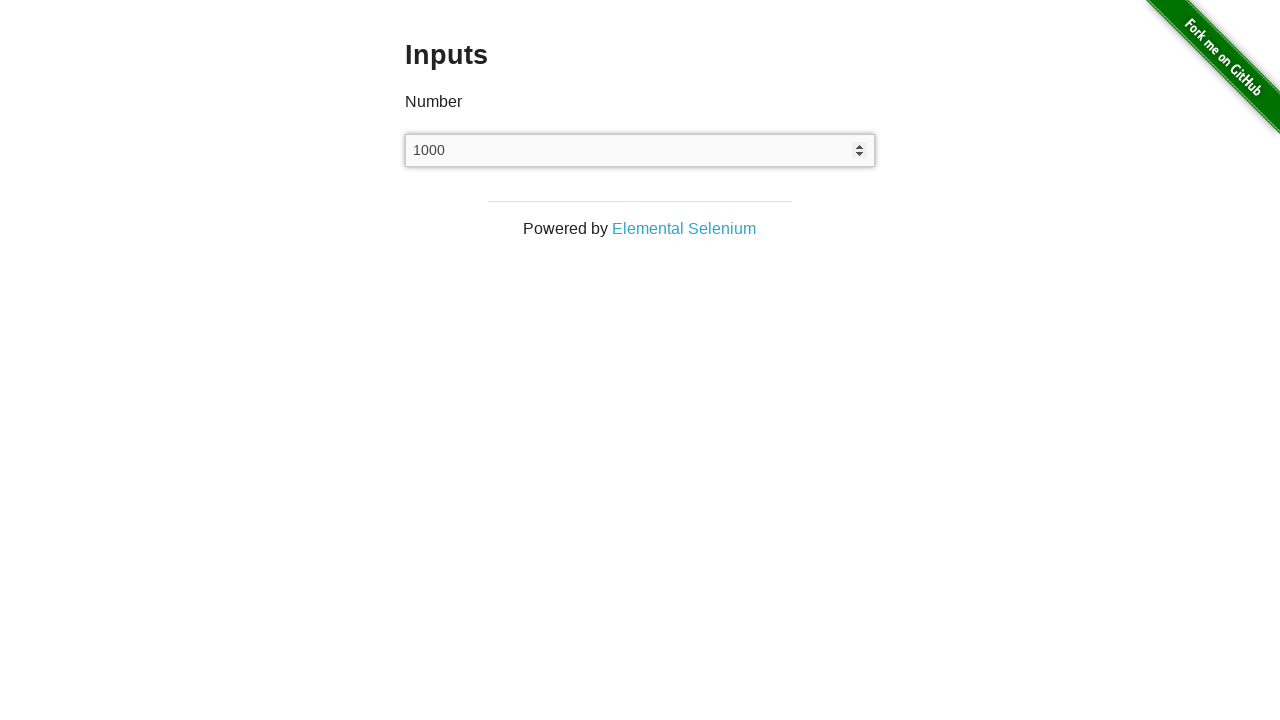

Cleared the number input field on //*[@id="content"]/div/div/div/input
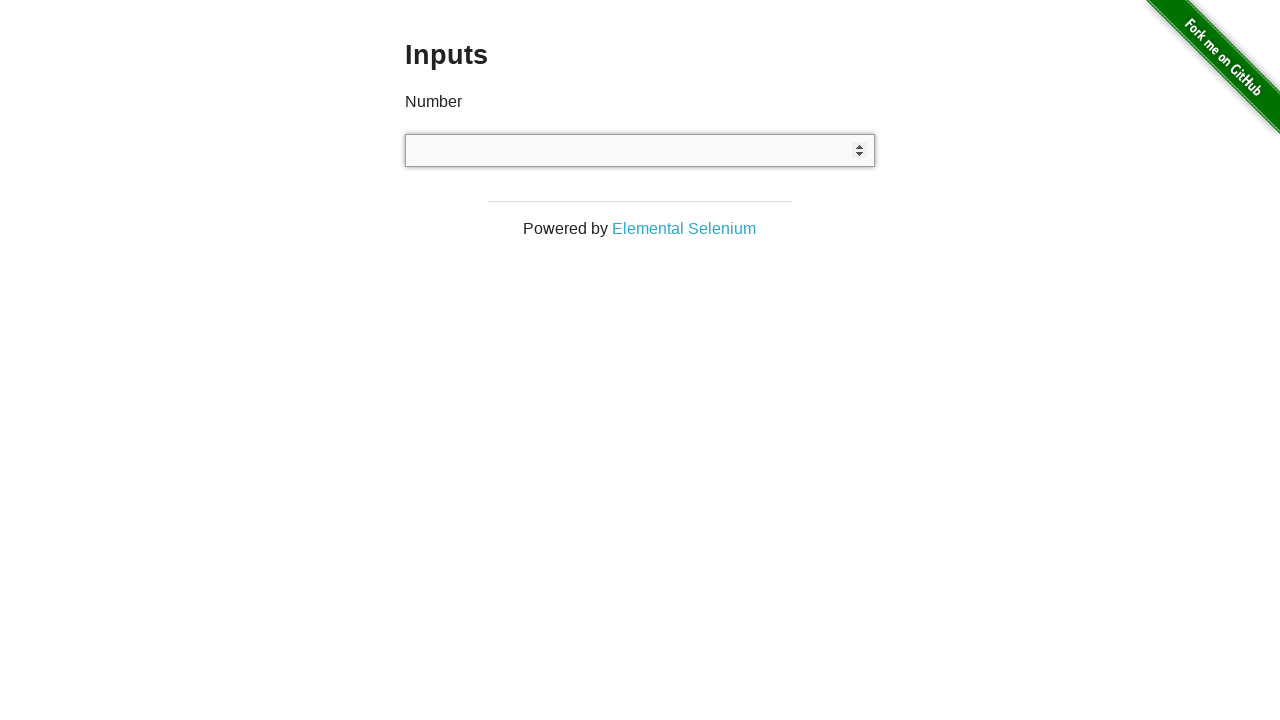

Filled number input field with value '999' on //*[@id="content"]/div/div/div/input
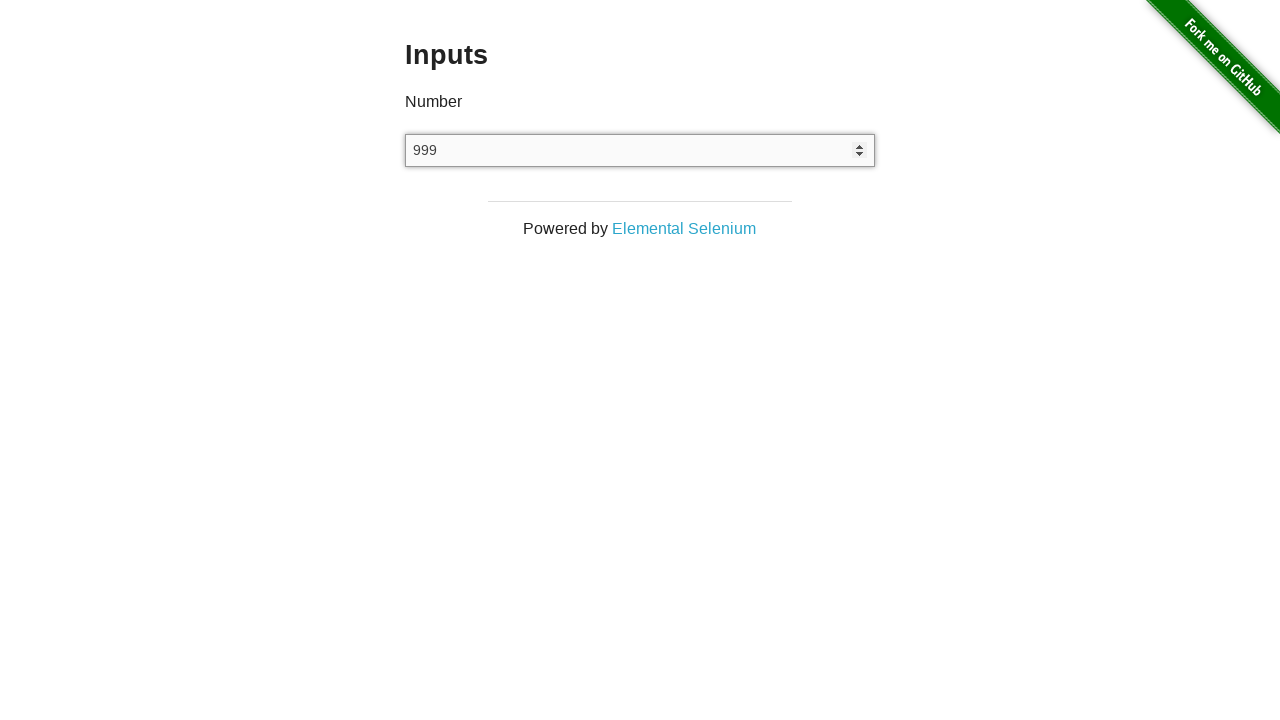

Waited 1 second to observe the result
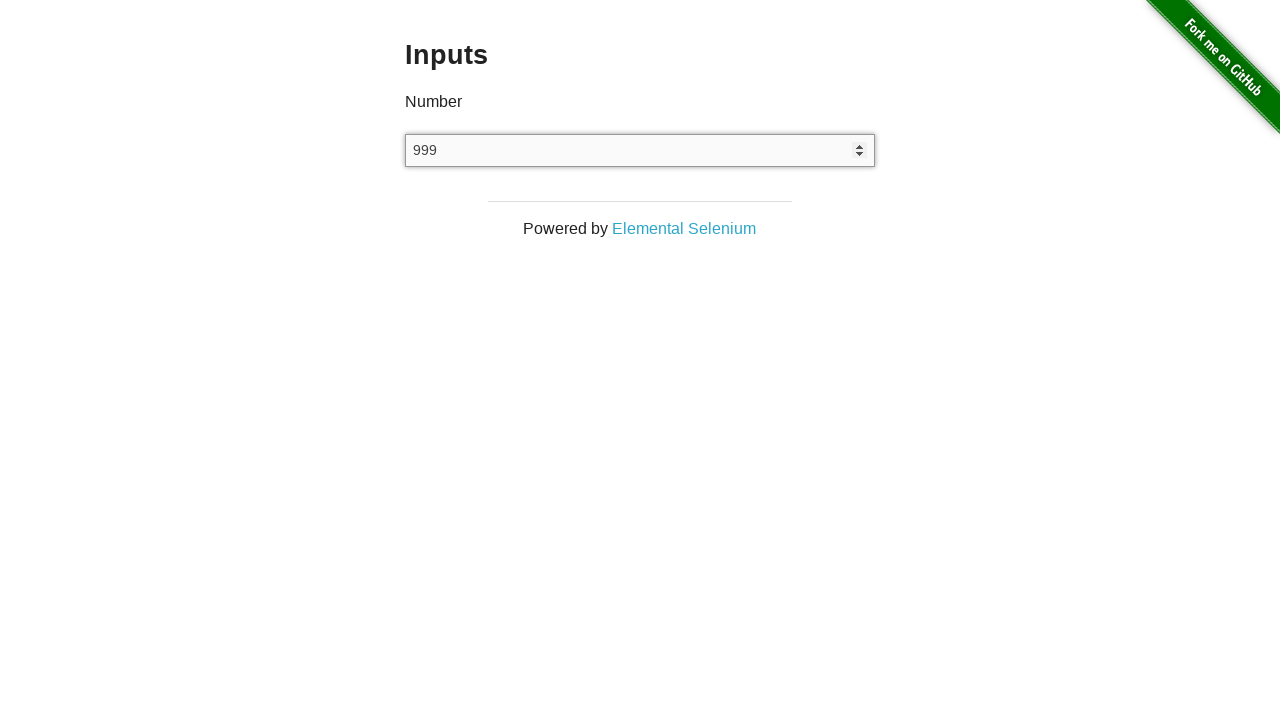

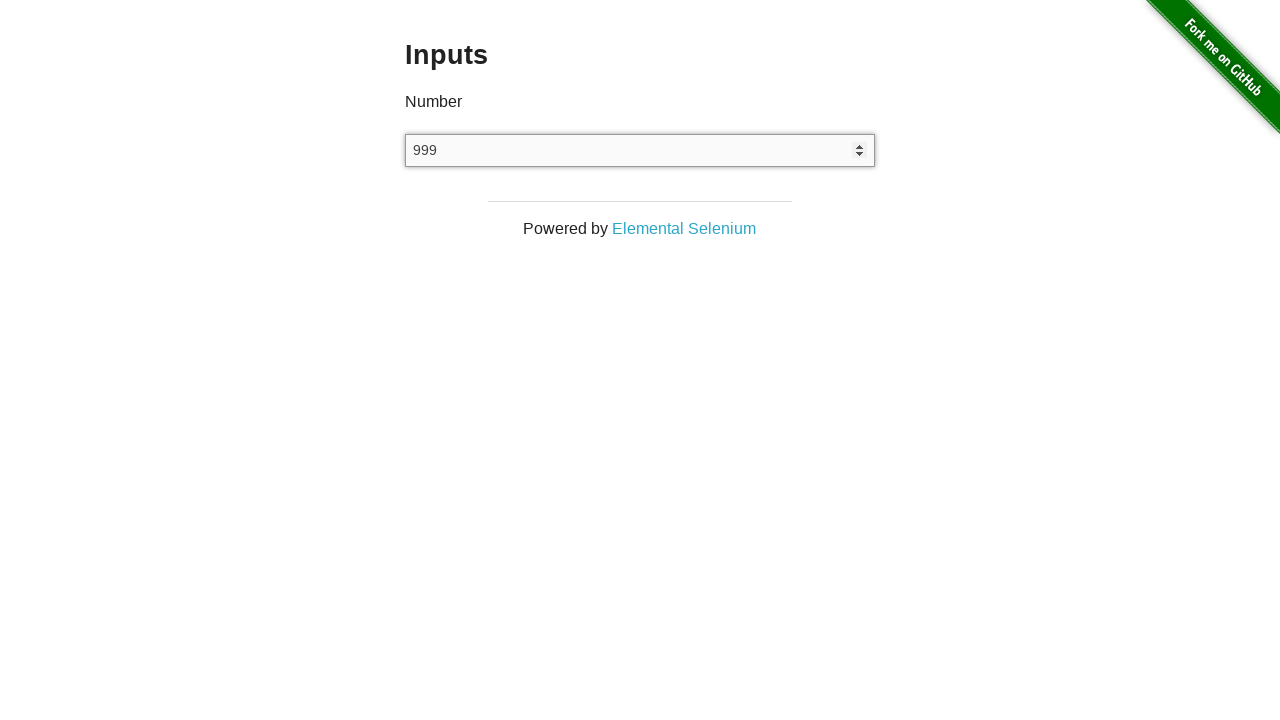